Navigates to Team page and verifies the names of the three website creators

Starting URL: http://www.99-bottles-of-beer.net/

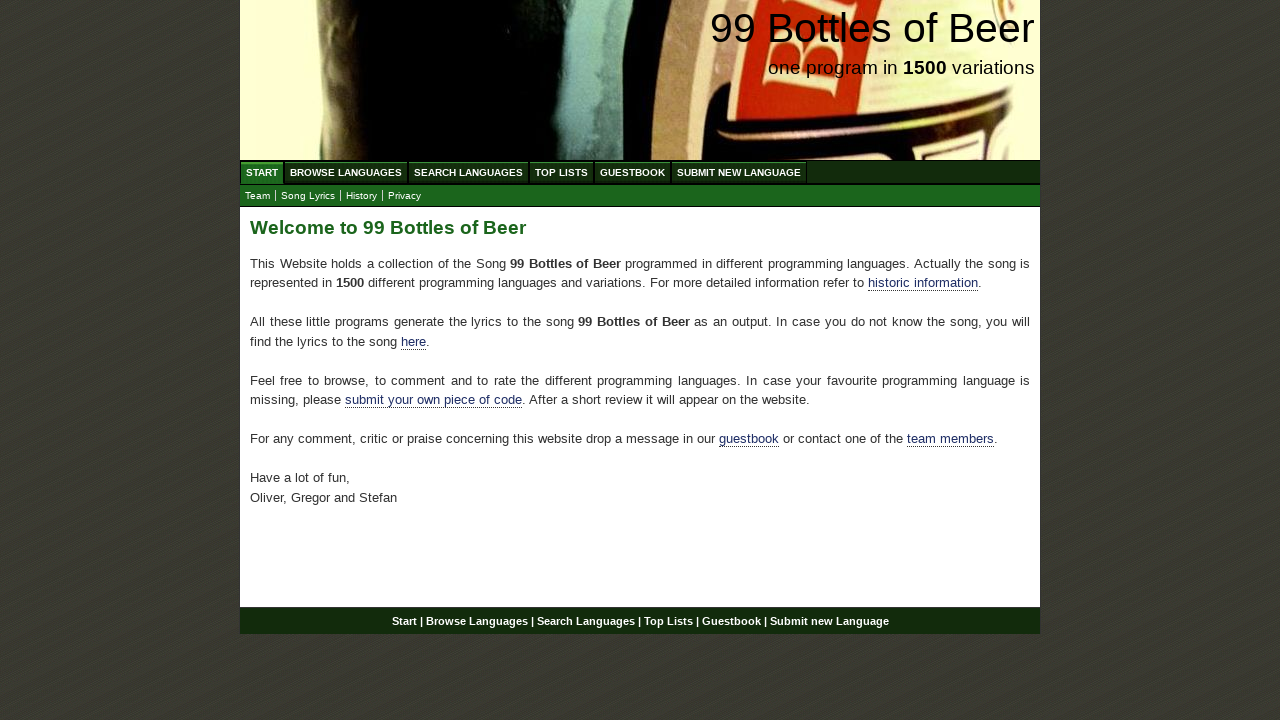

Navigated to 99 Bottles of Beer home page
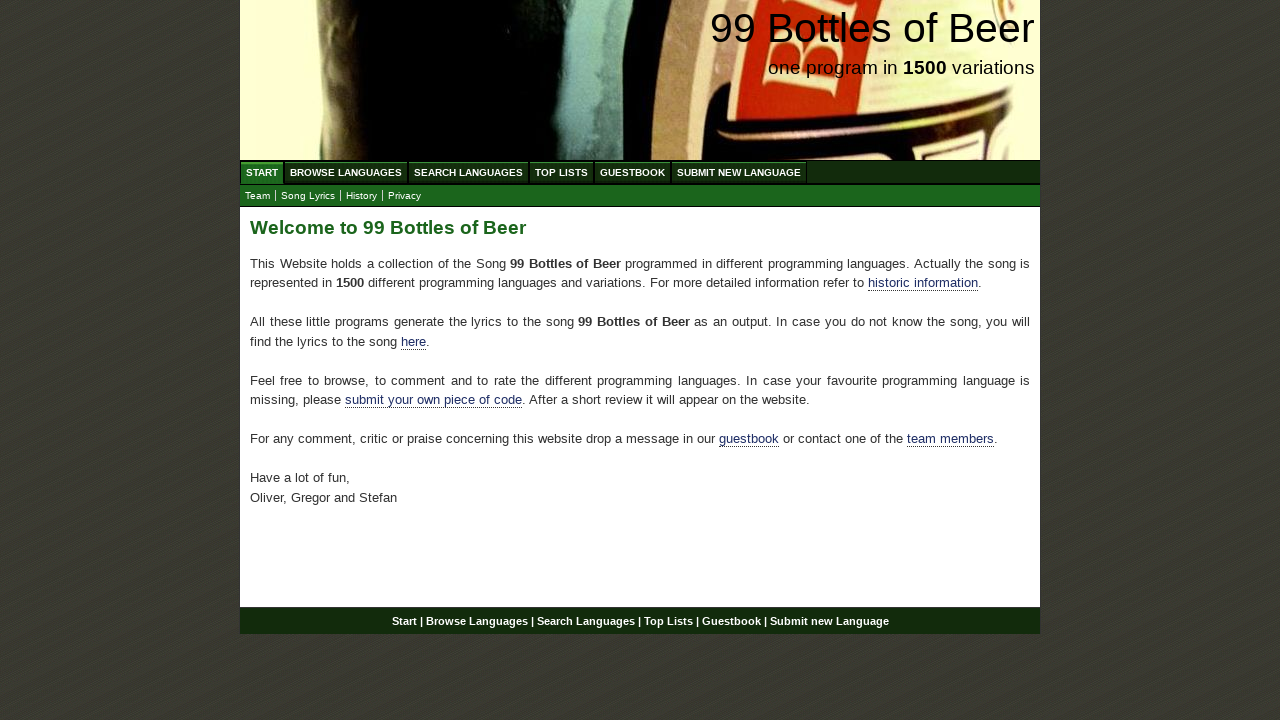

Clicked on Team submenu link at (258, 196) on #submenu li a
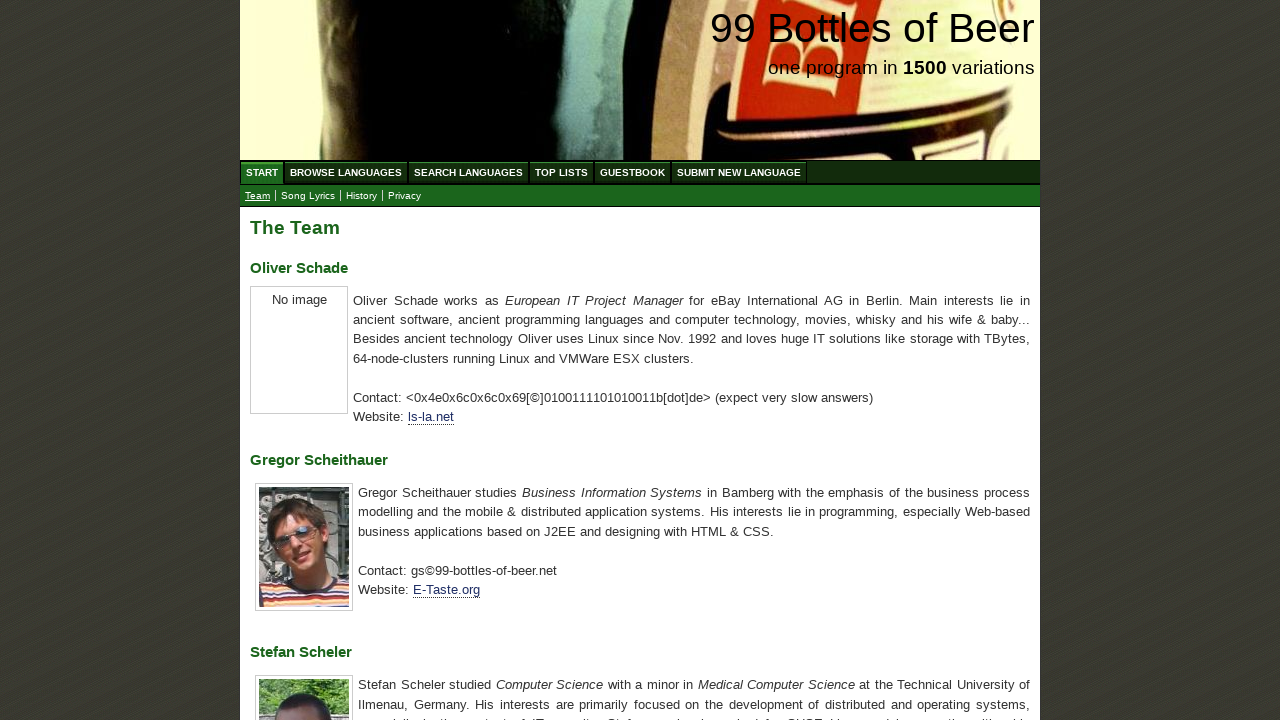

Team page loaded with creator names visible
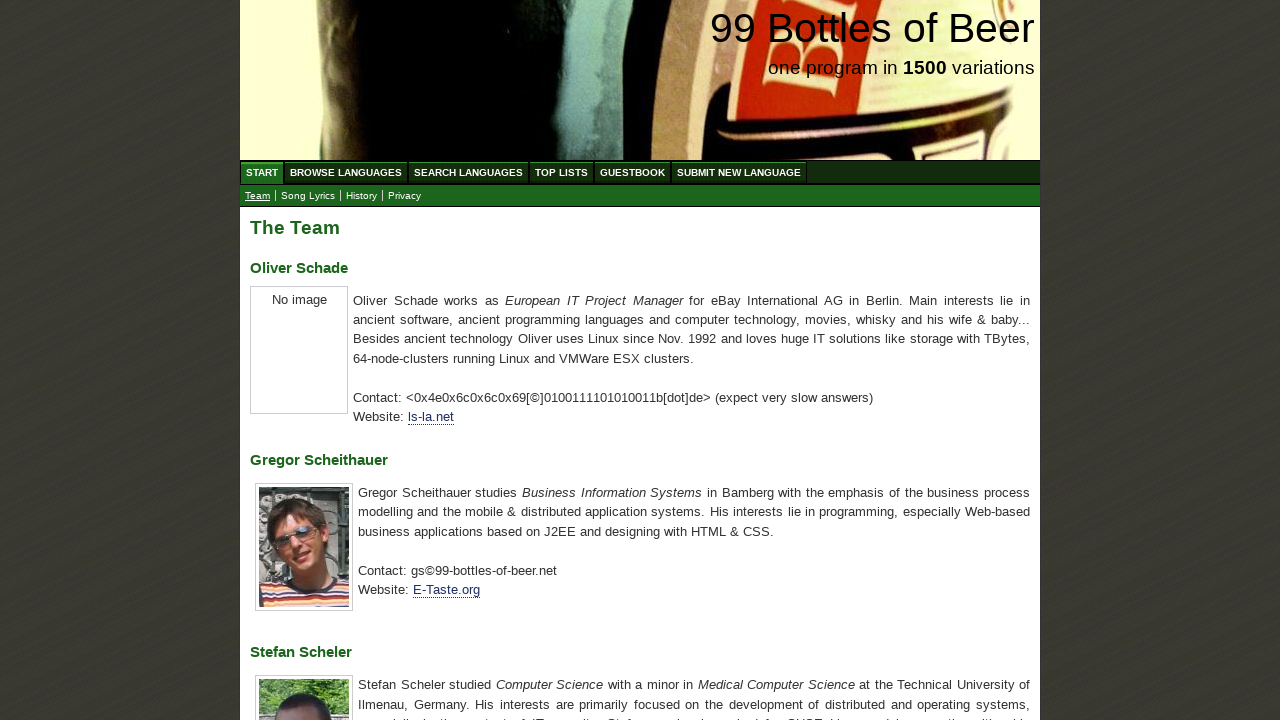

Retrieved first creator name: Oliver Schade
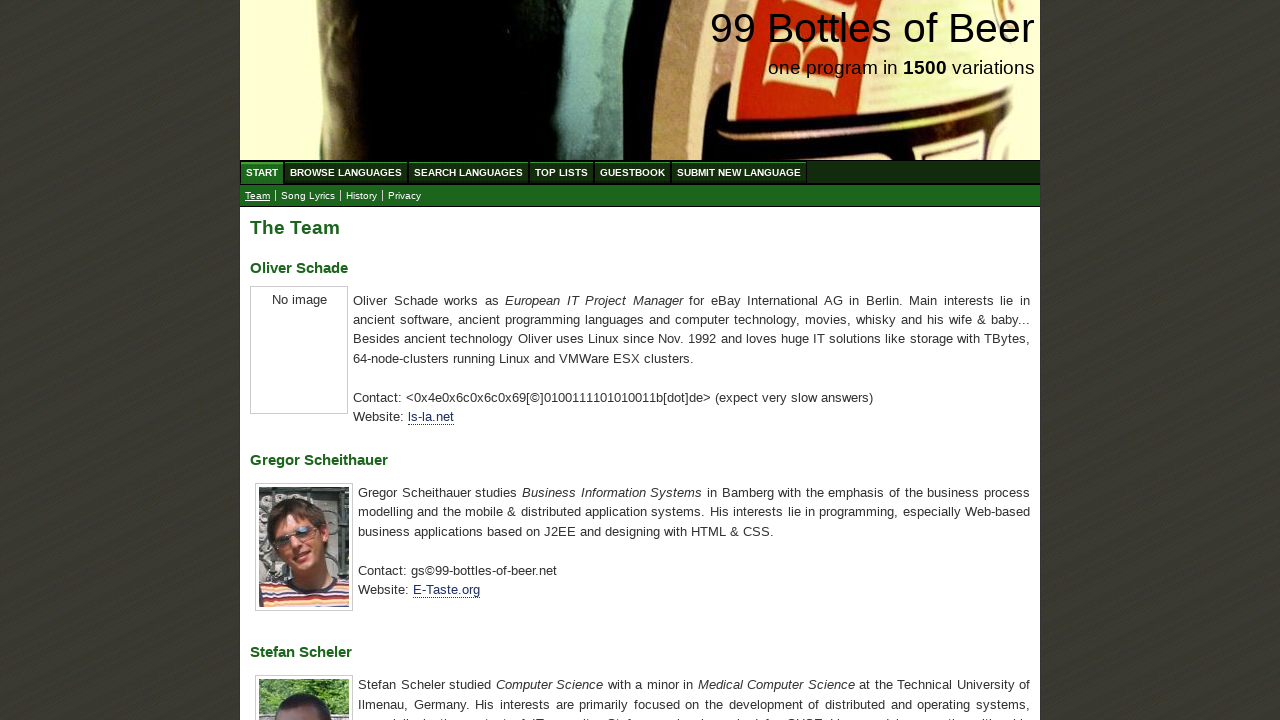

Retrieved second creator name: Gregor Scheithauer
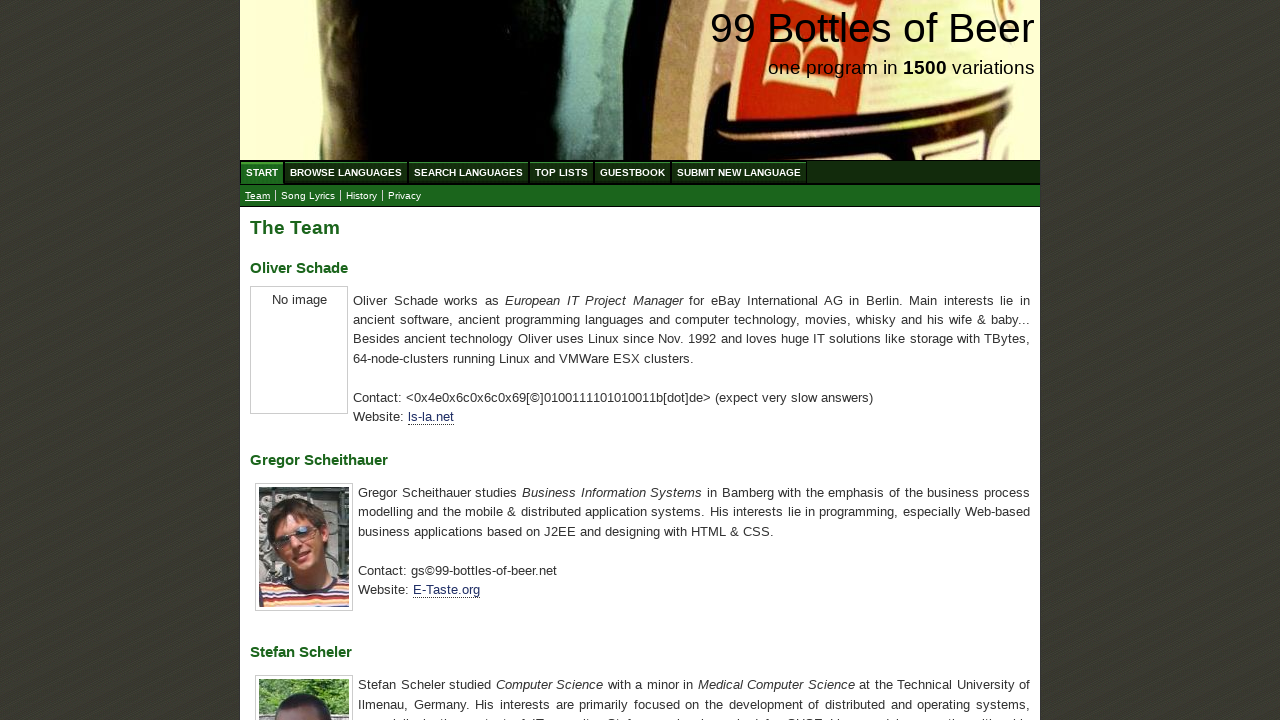

Retrieved third creator name: Stefan Scheler
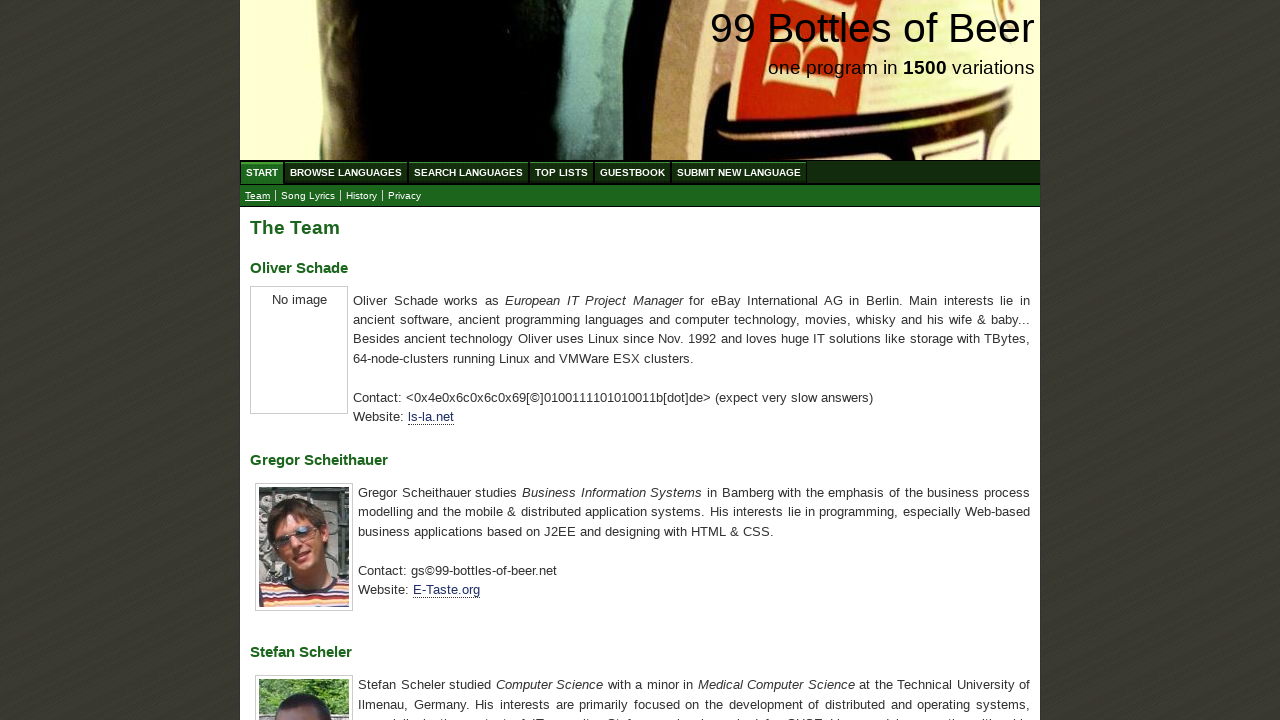

Verified first creator is Oliver Schade
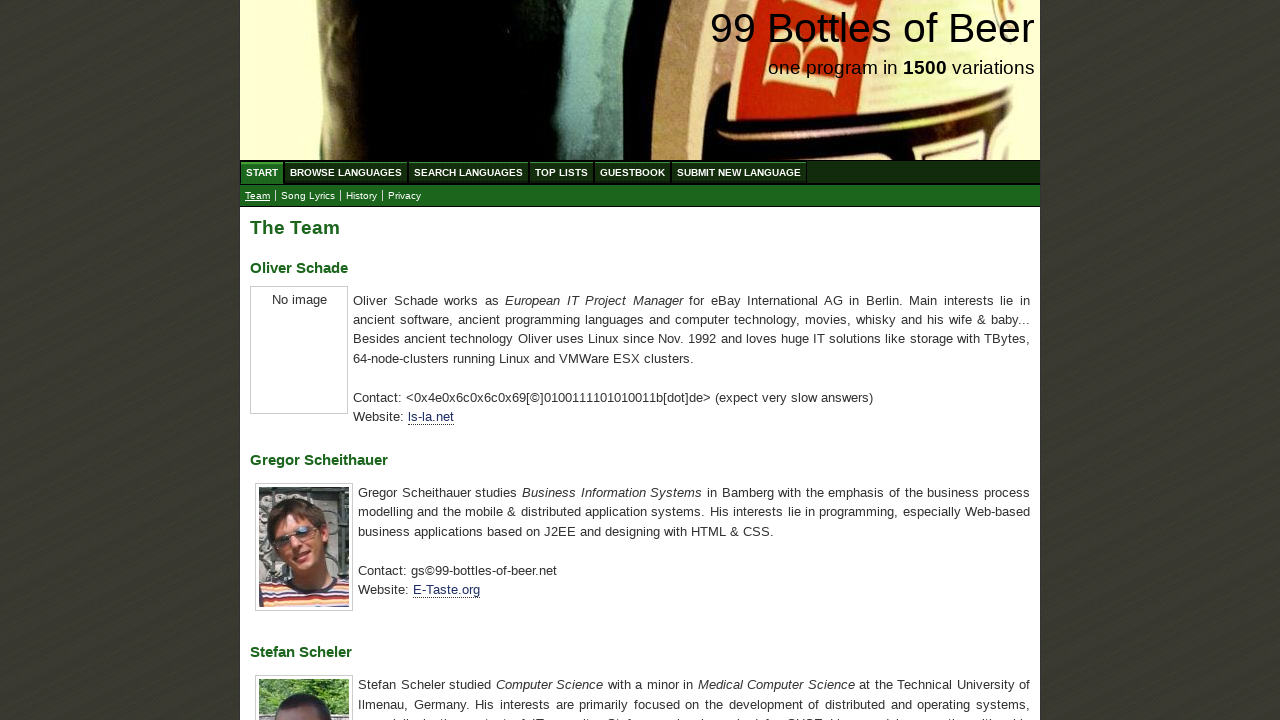

Verified second creator is Gregor Scheithauer
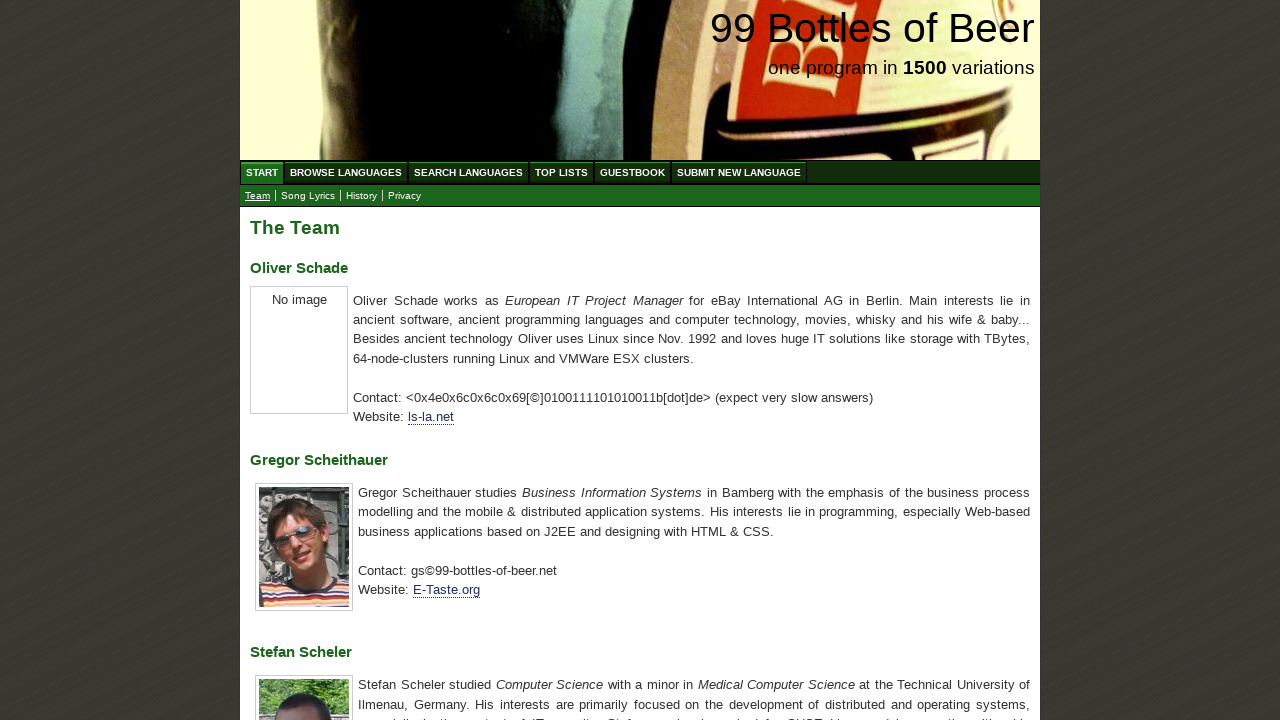

Verified third creator is Stefan Scheler
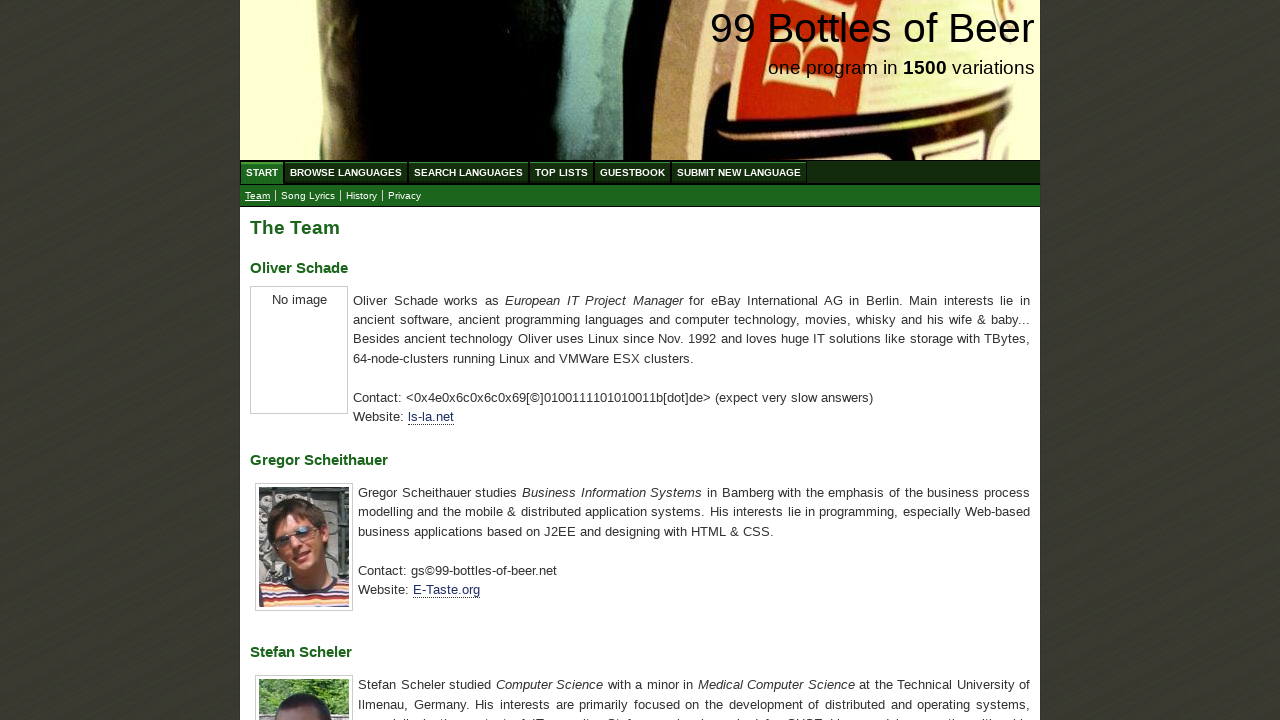

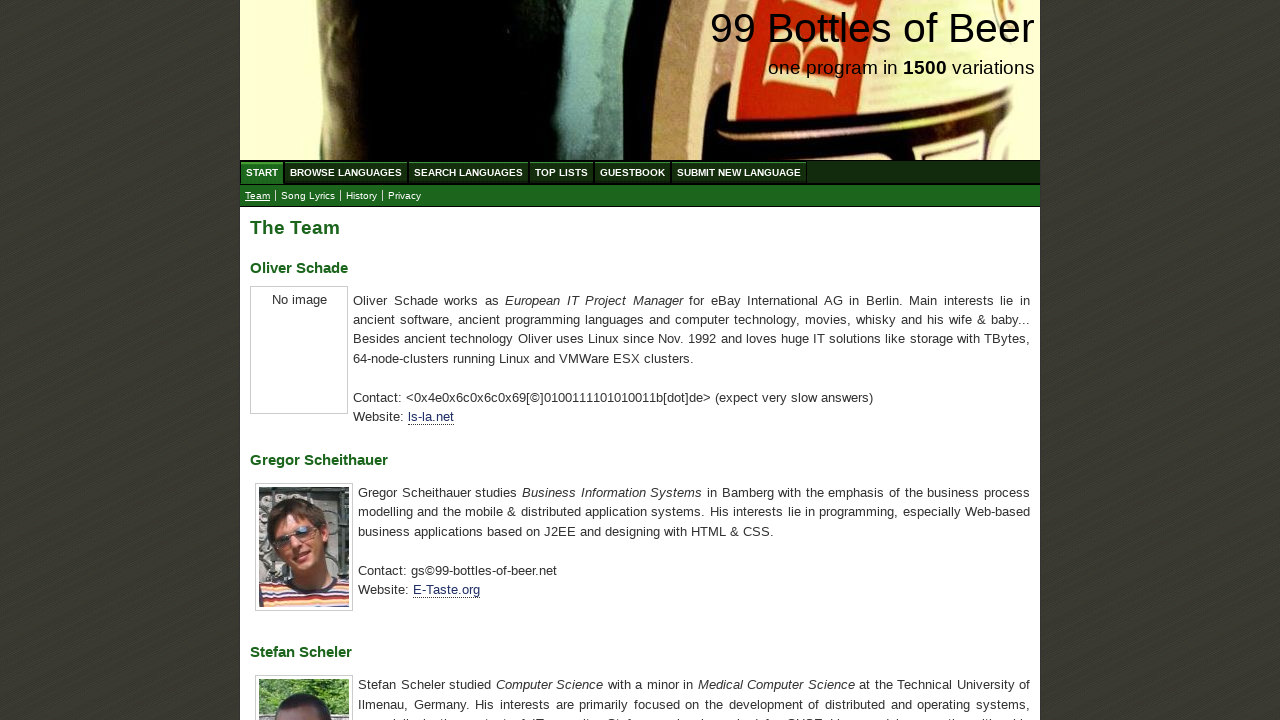